Tests browser navigation methods by navigating between YouTube and Gmail pages, then using back, forward, and refresh navigation controls

Starting URL: https://www.youtube.com/user/rajyasabhatv

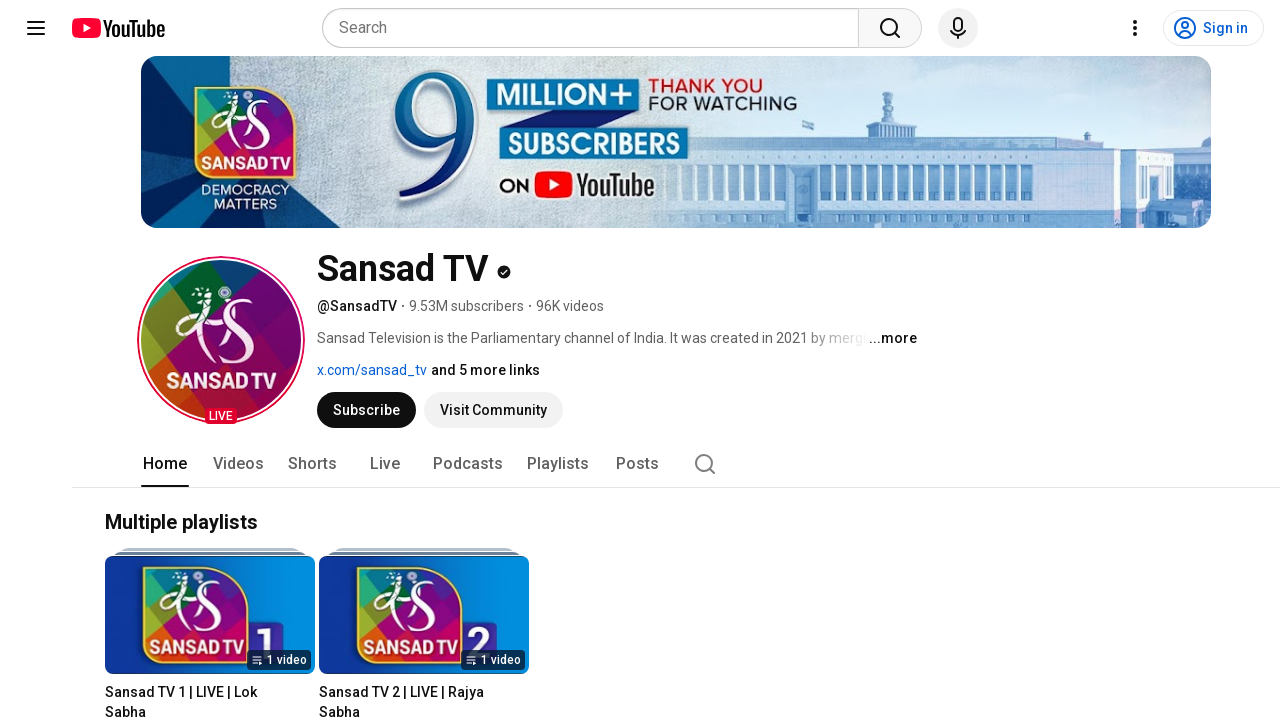

Navigated to Gmail from YouTube
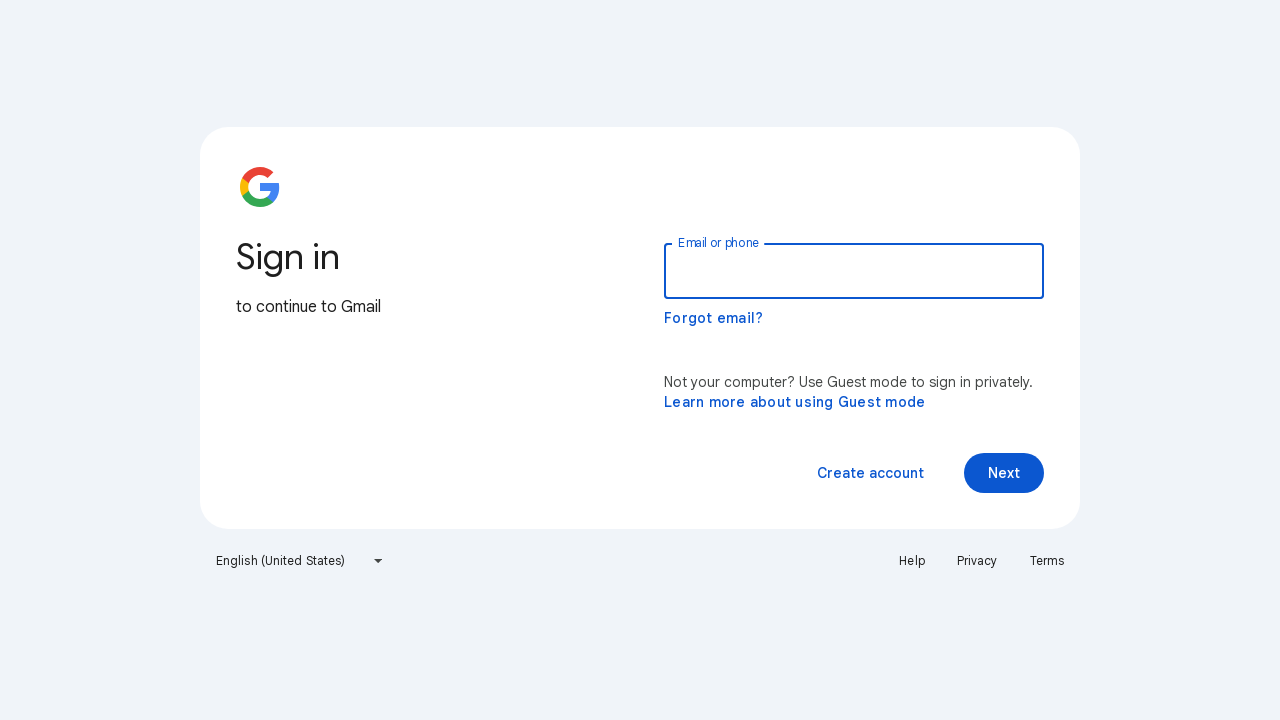

Navigated back to YouTube using browser back button
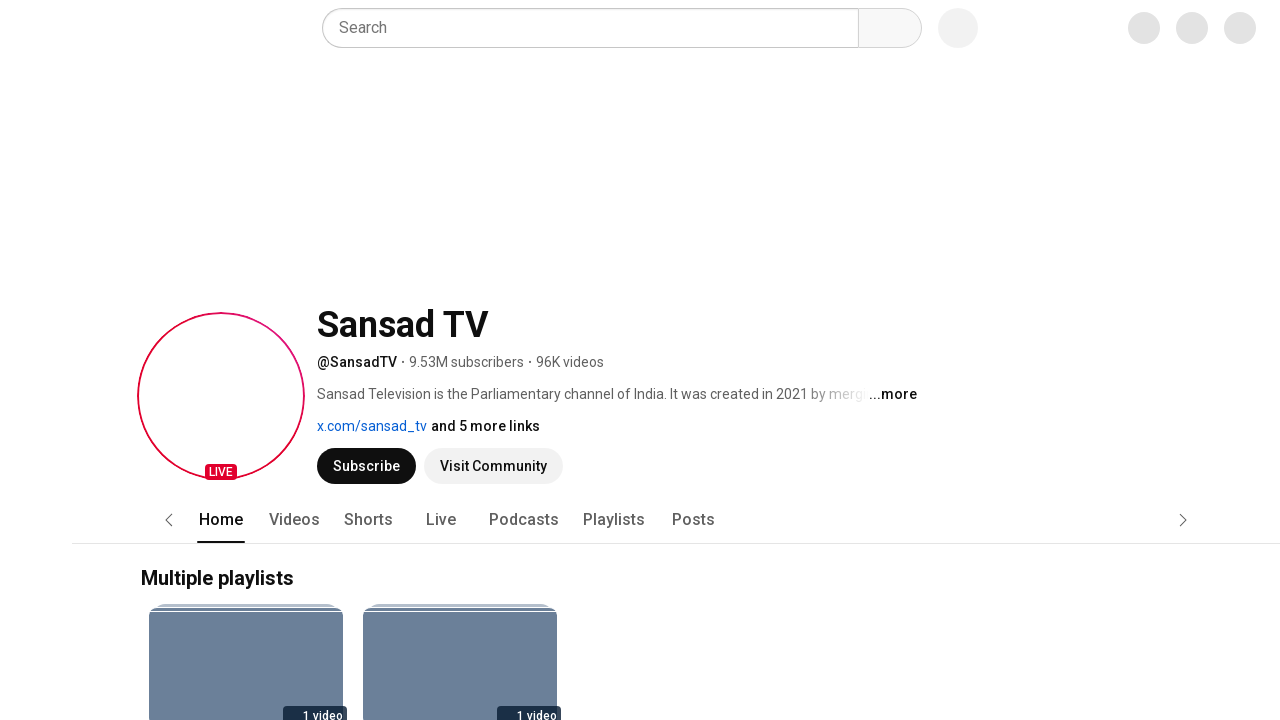

Navigated forward to Gmail using browser forward button
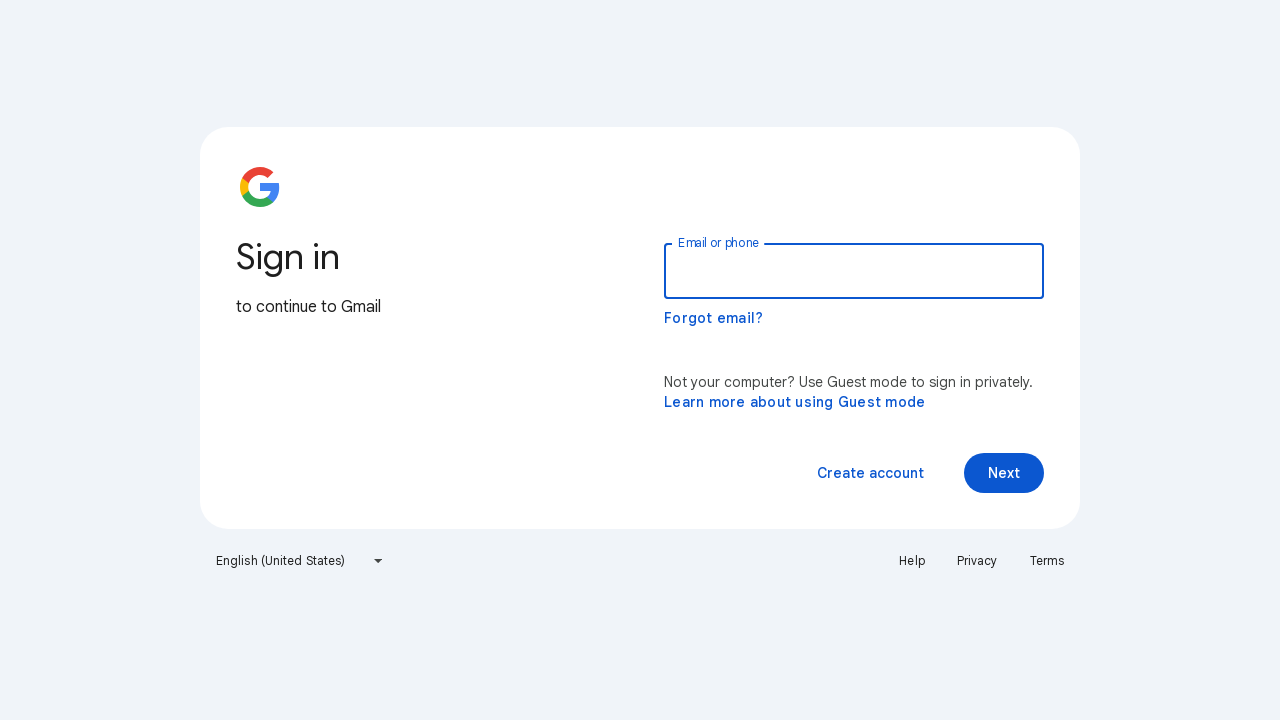

Waited for 1 second
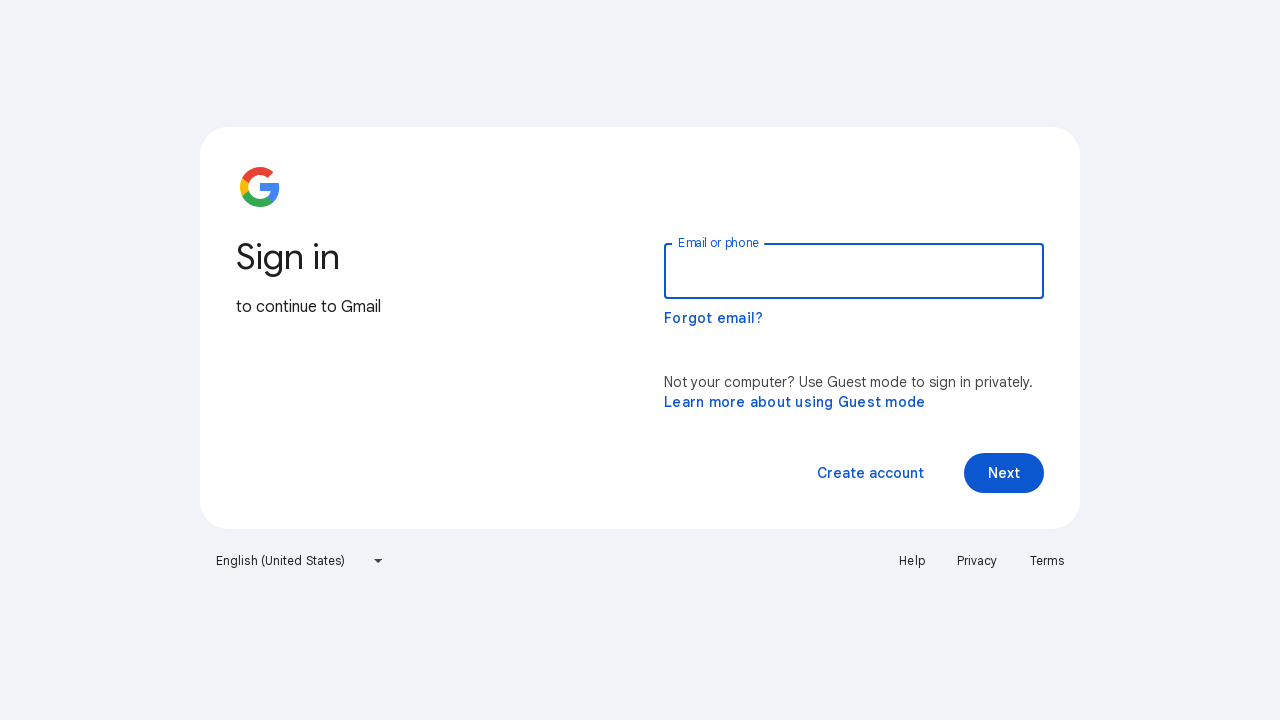

Refreshed the Gmail page
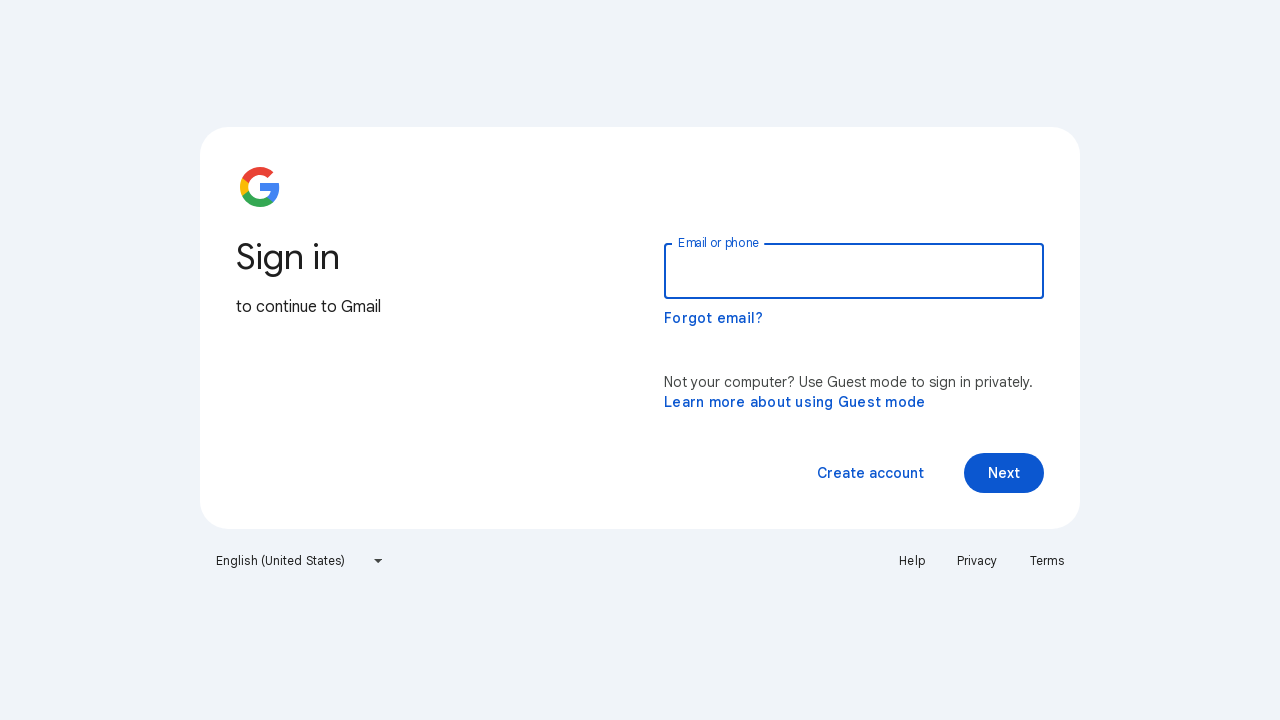

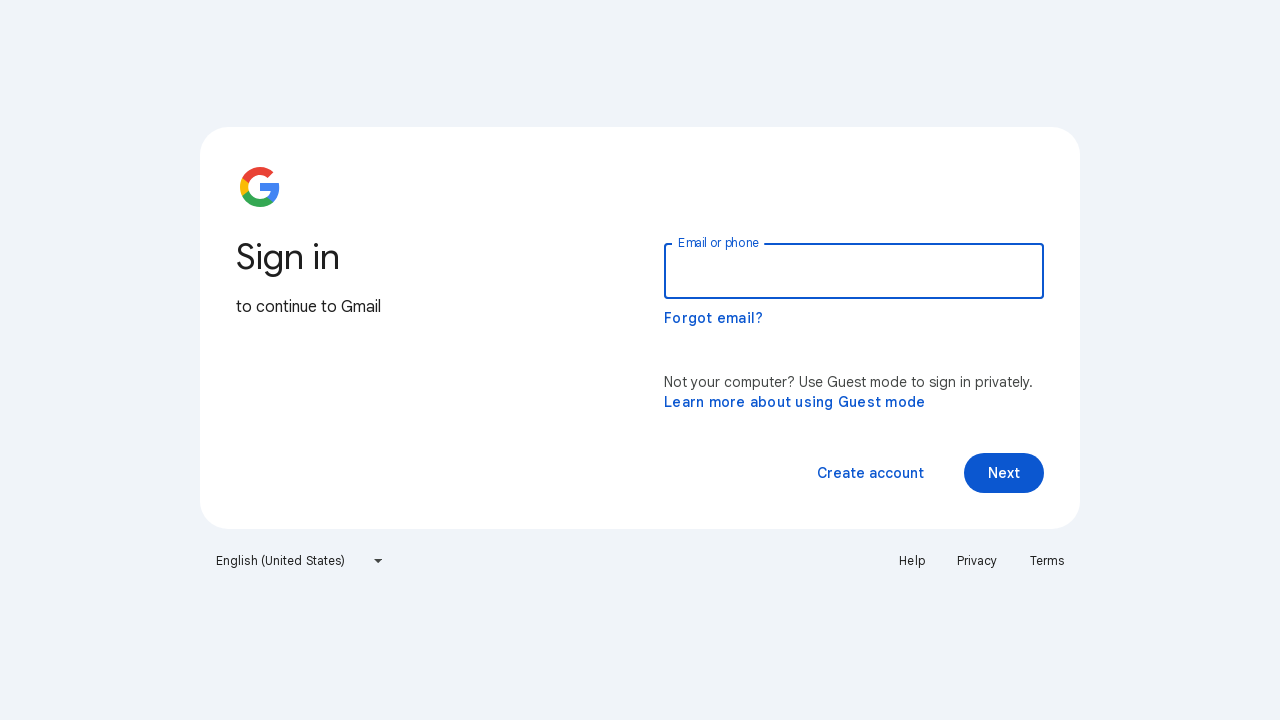